Basic browser automation that navigates to the Automation Test Store website and maximizes the browser window

Starting URL: https://automationteststore.com/

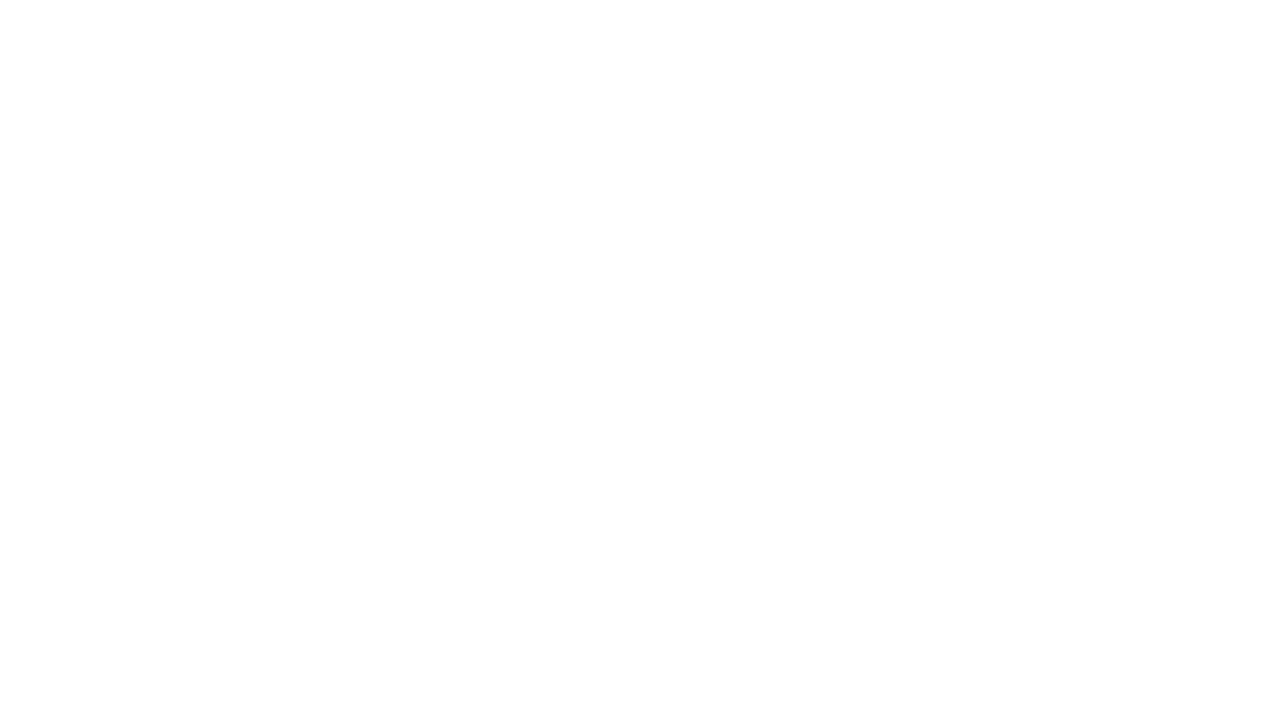

Set viewport size to 1920x1080 to maximize browser window
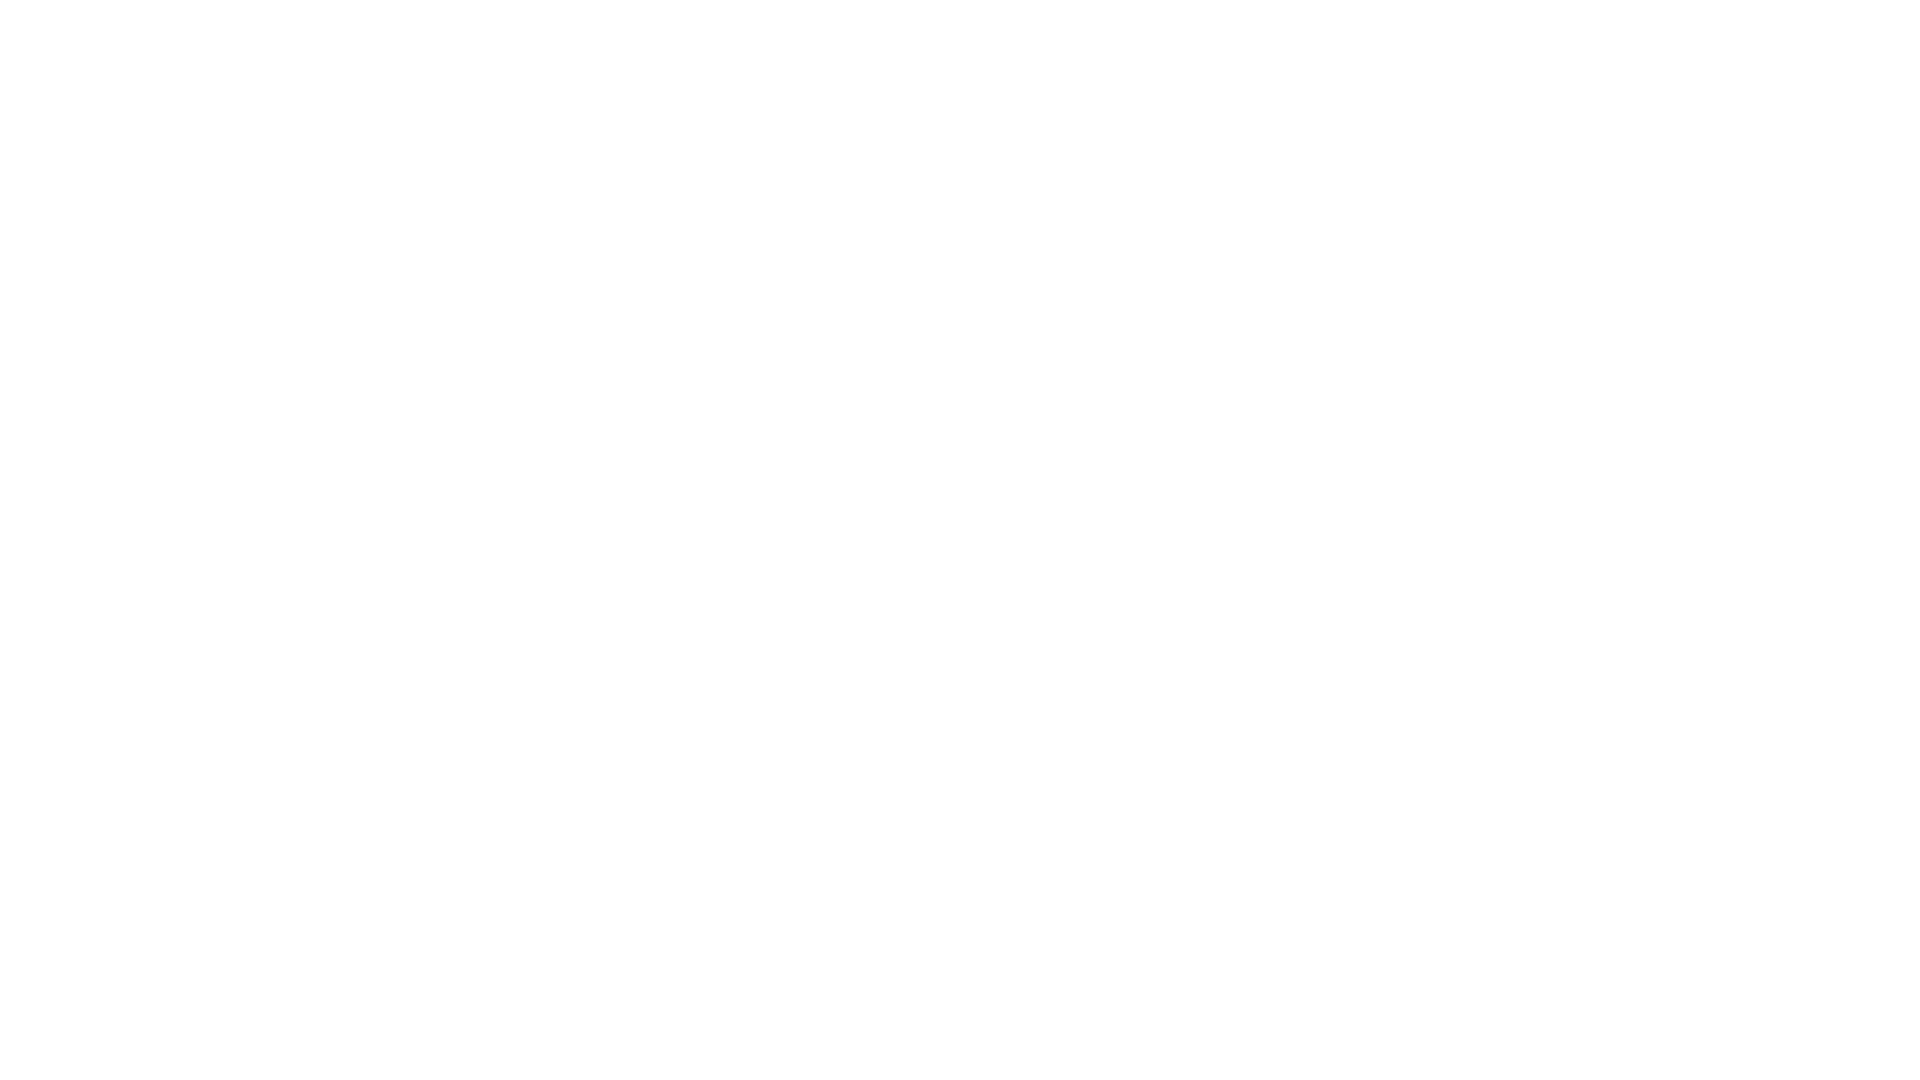

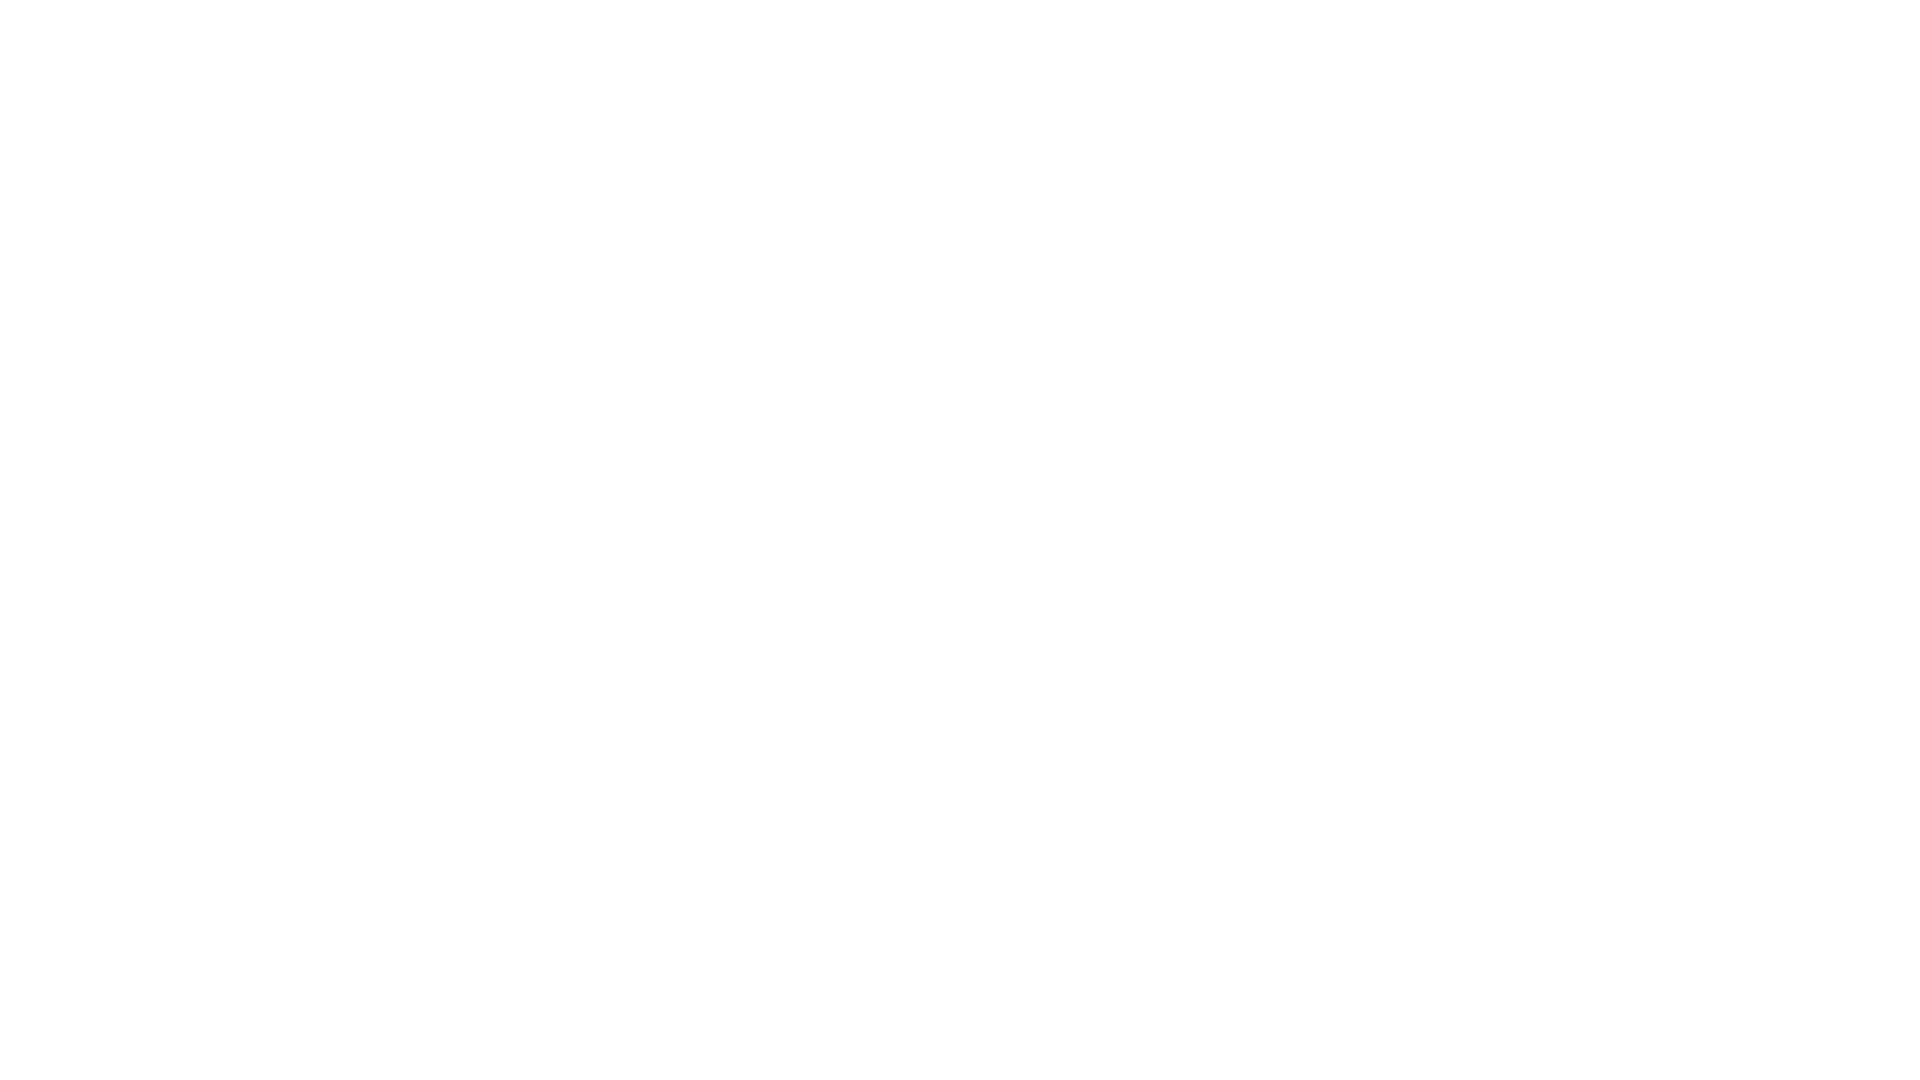